Tests filling out a complete registration form including name, email, gender, phone, date of birth, subjects, hobbies, address, state and city fields, then submits and verifies the result.

Starting URL: https://demoqa.com/automation-practice-form

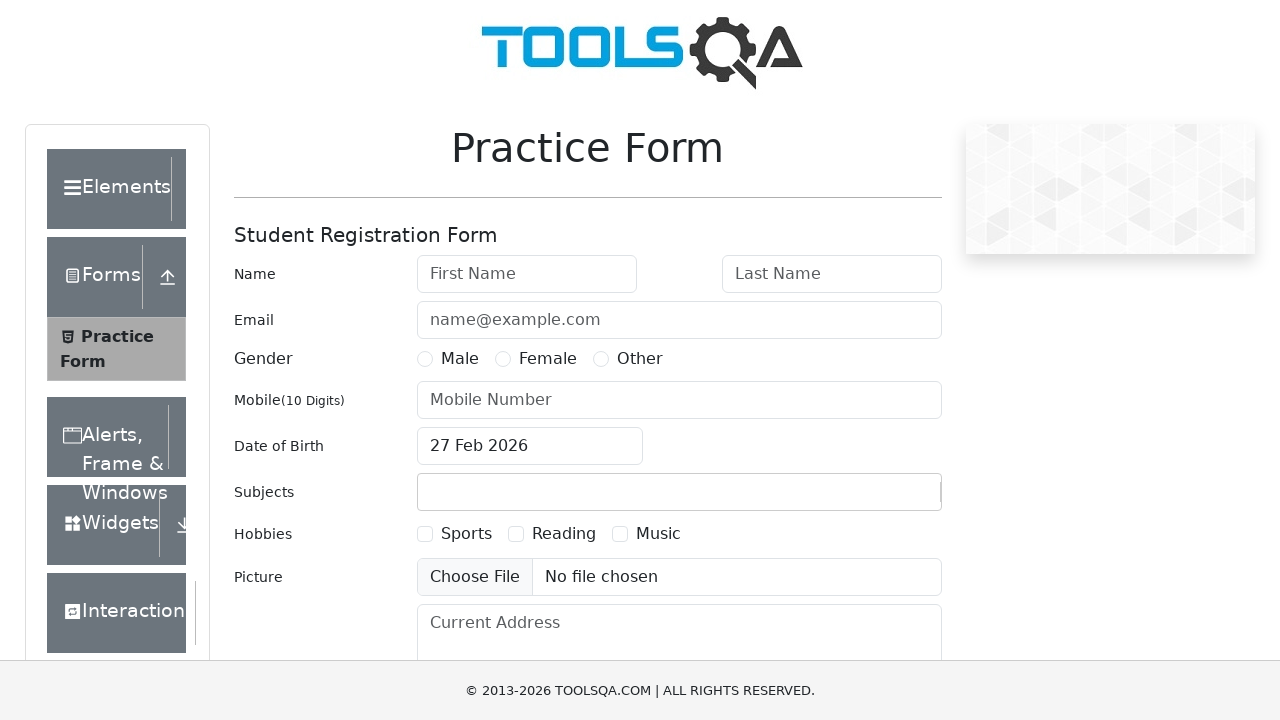

Filled first name field with 'Peter' on #firstName
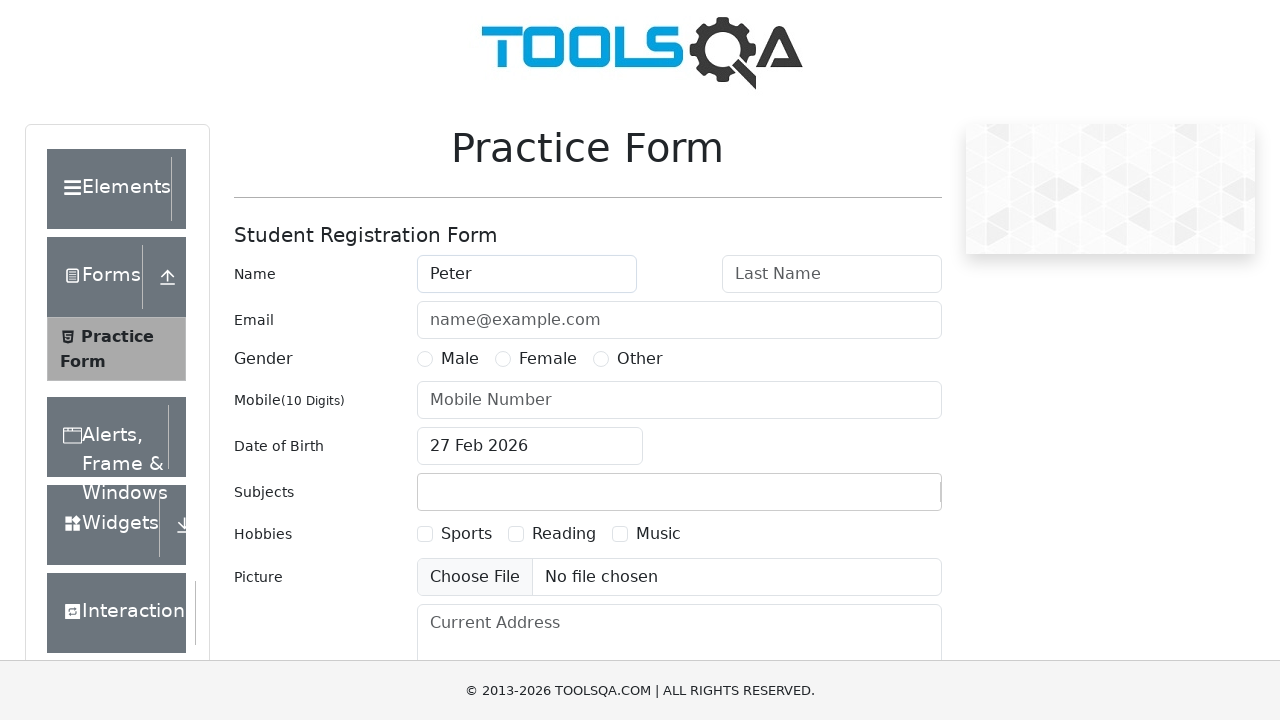

Filled last name field with 'Ivanov' on #lastName
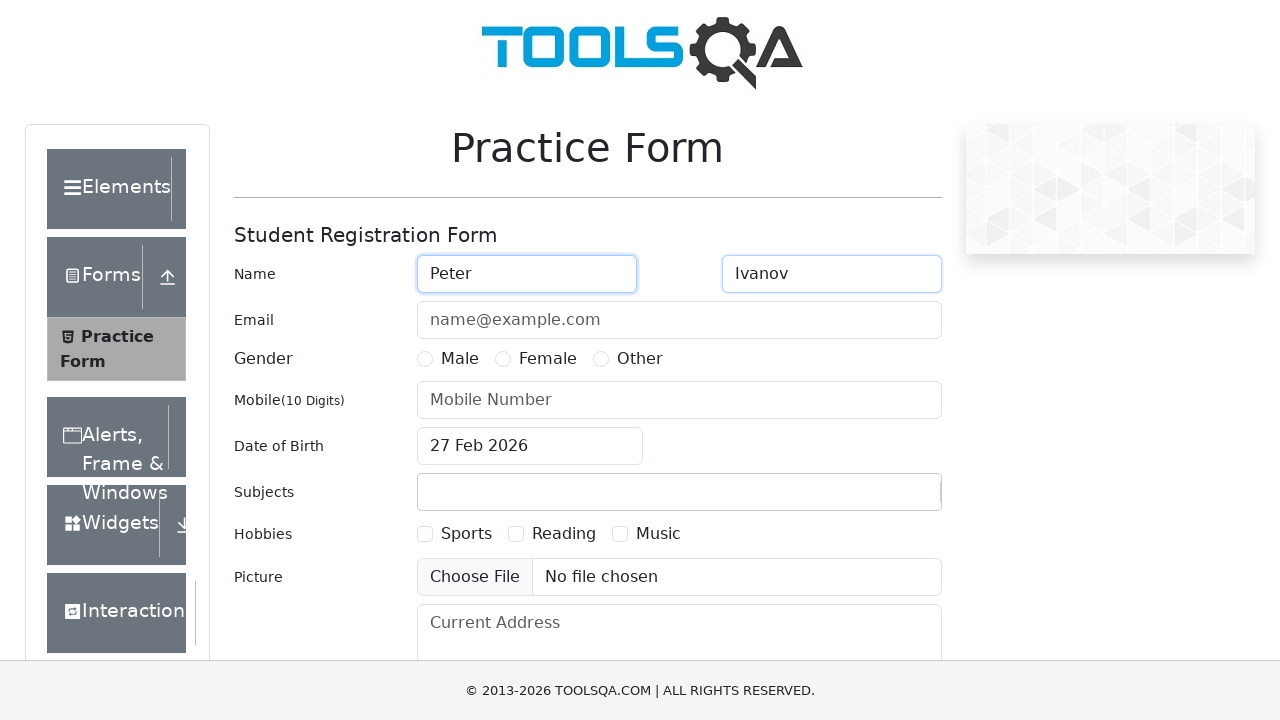

Filled email field with 'a@a.ru' on #userEmail
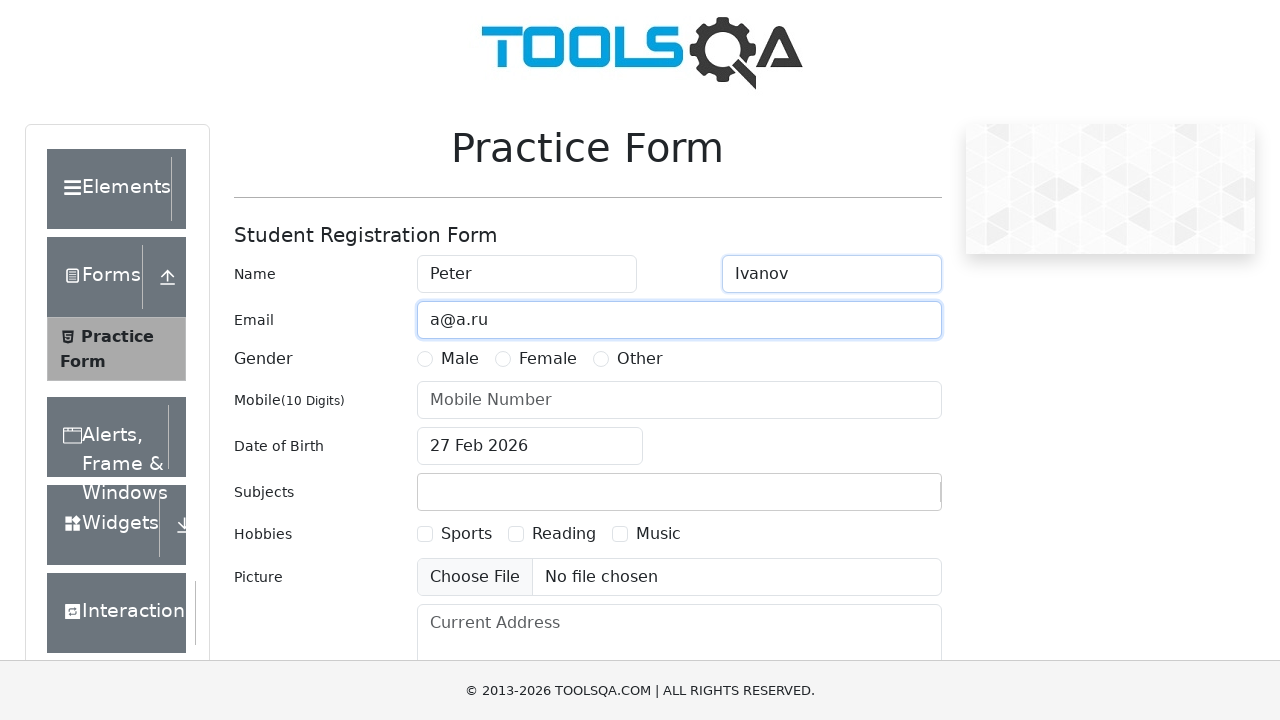

Selected Male gender option at (460, 359) on [for='gender-radio-1']
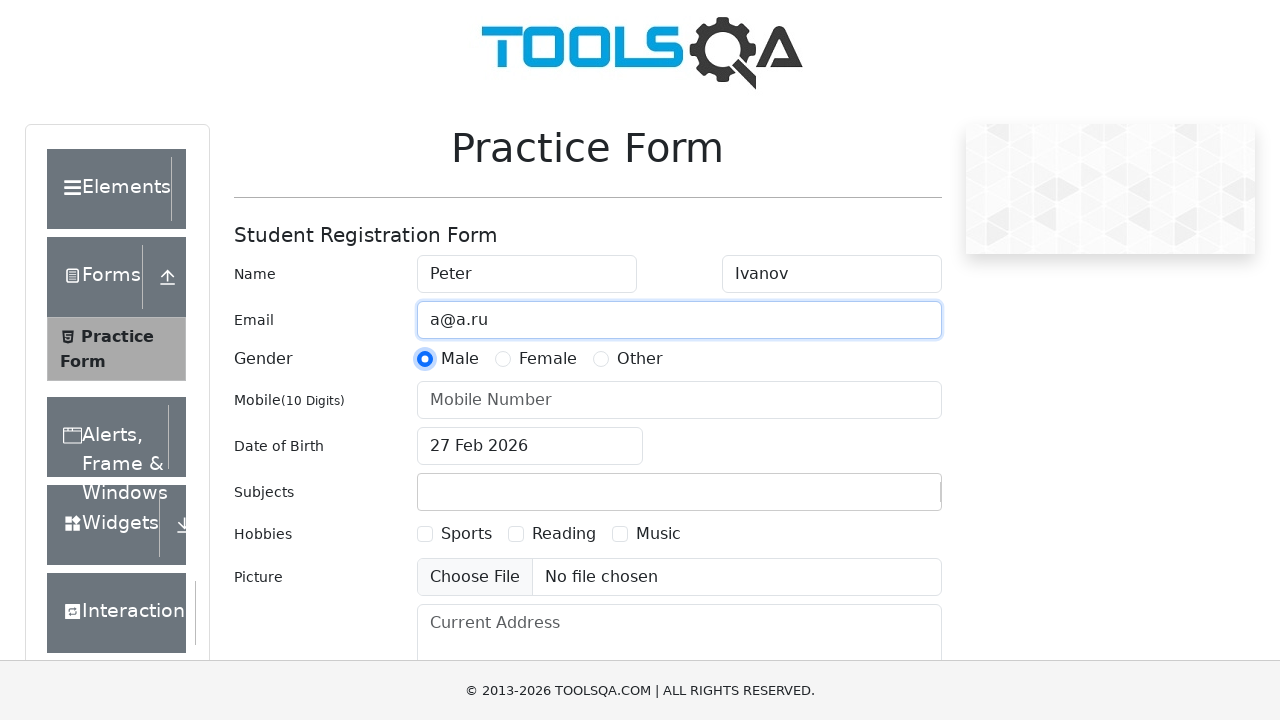

Filled phone number field with '1234567890' on #userNumber
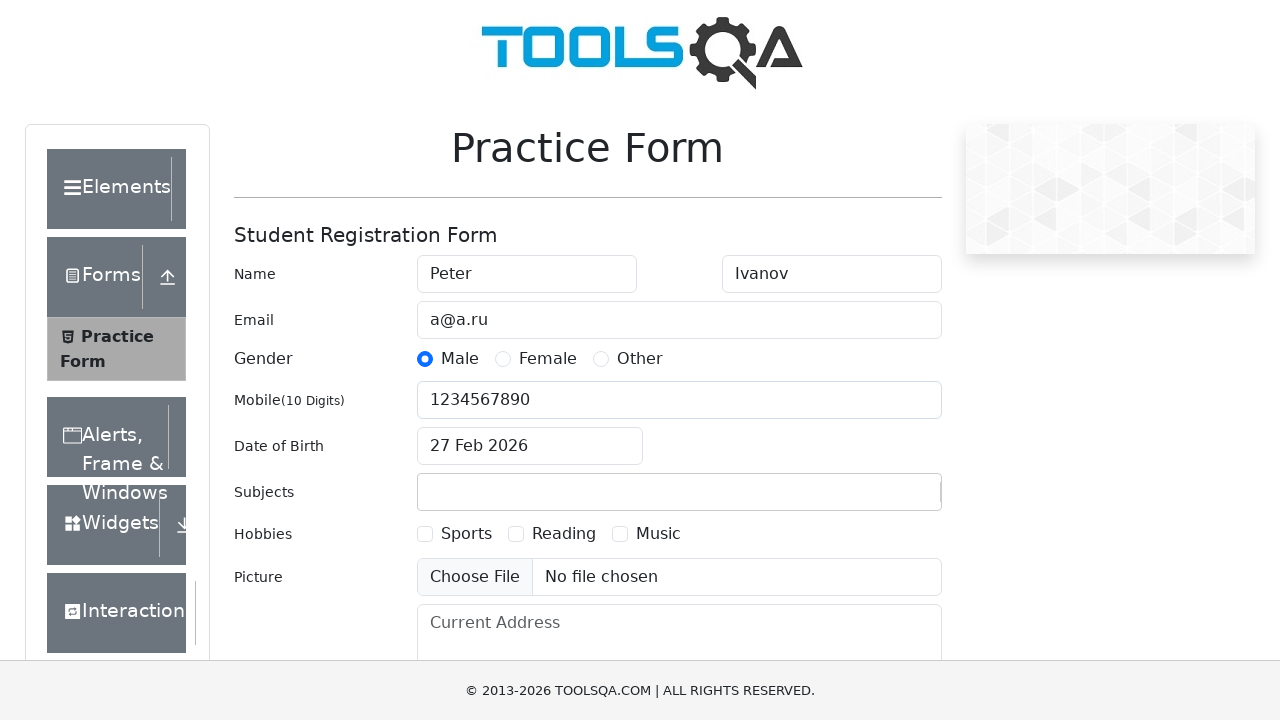

Clicked date of birth input to open date picker at (530, 446) on #dateOfBirthInput
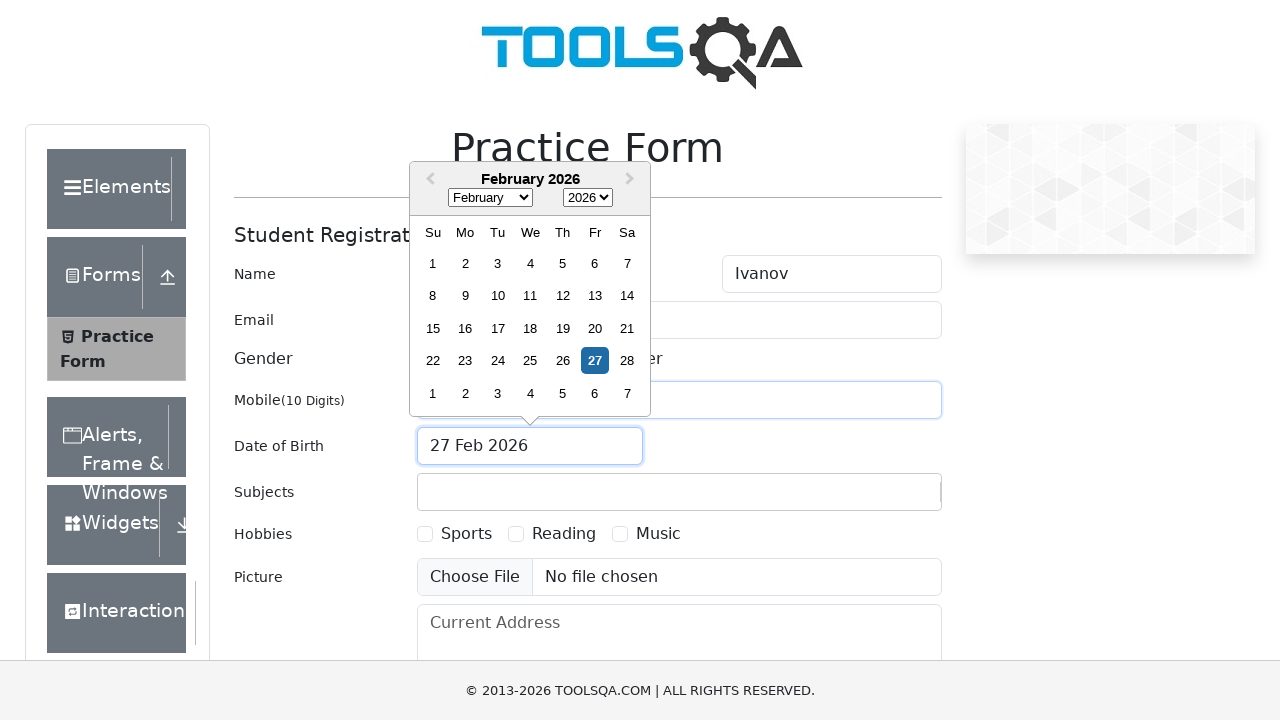

Selected November from month dropdown on select.react-datepicker__month-select
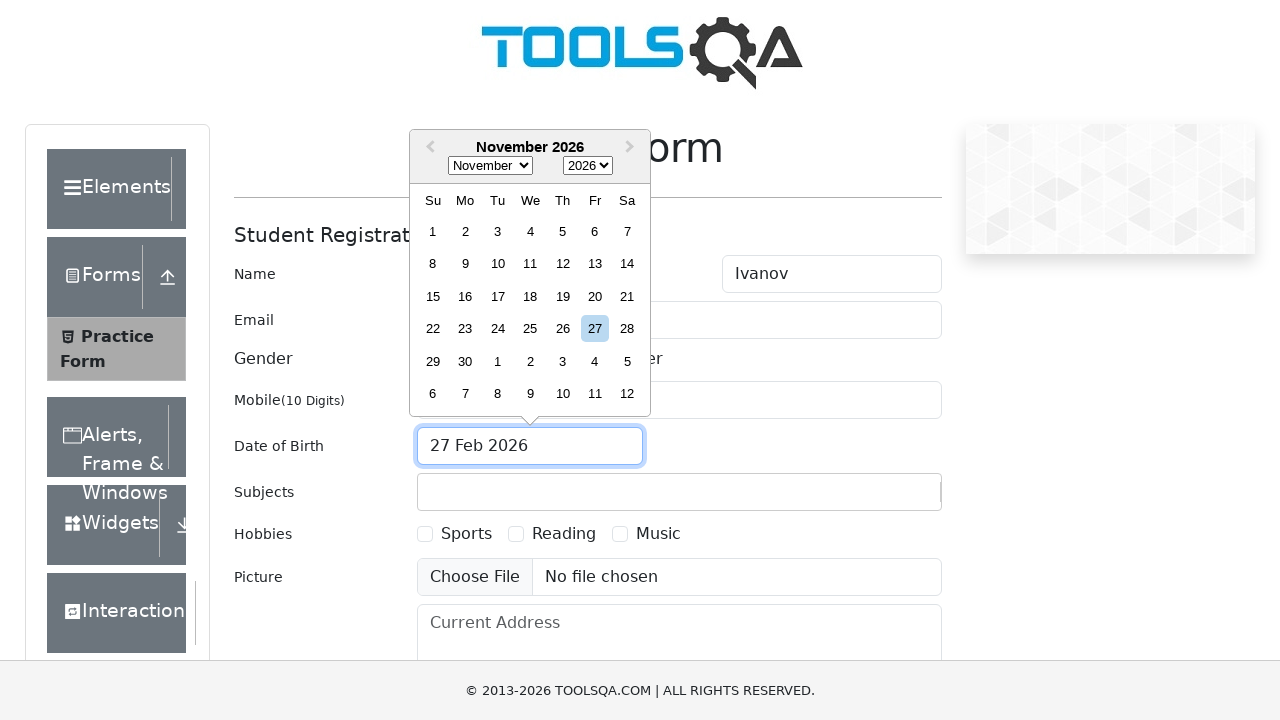

Selected 1985 from year dropdown on select.react-datepicker__year-select
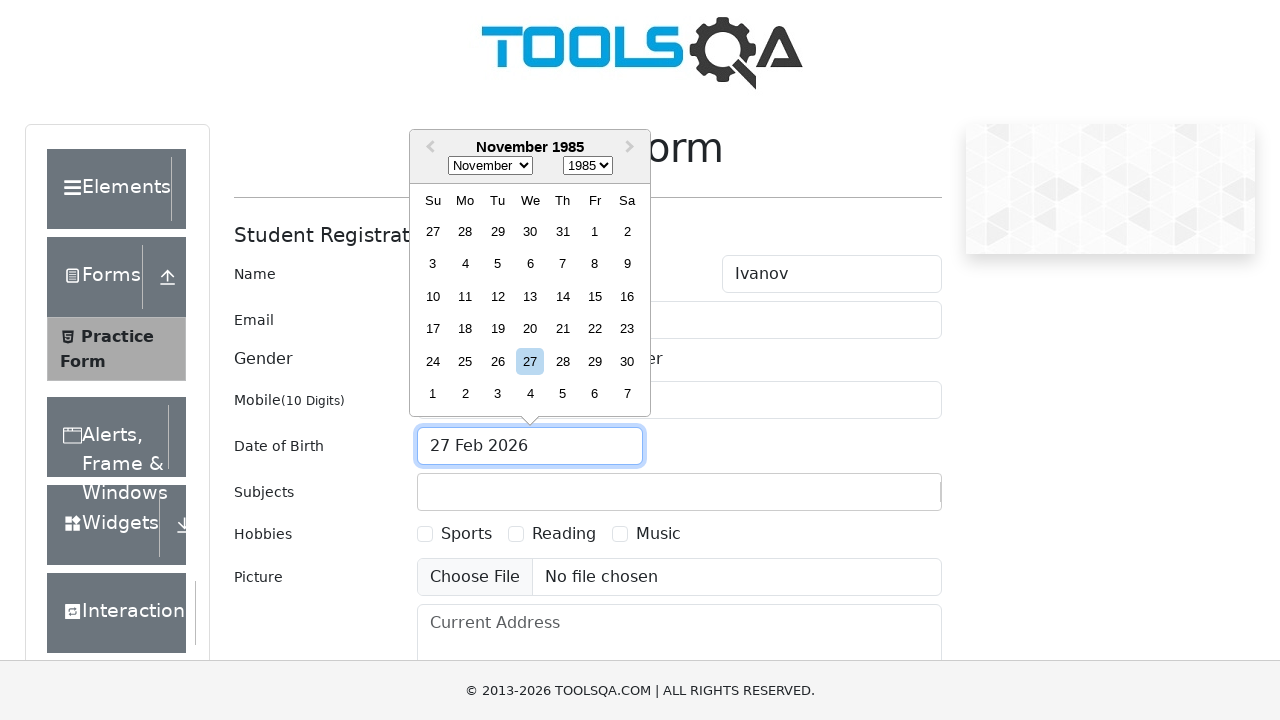

Selected date November 15, 1985 from calendar at (595, 296) on xpath=//div[@aria-label='Choose Friday, November 15th, 1985']
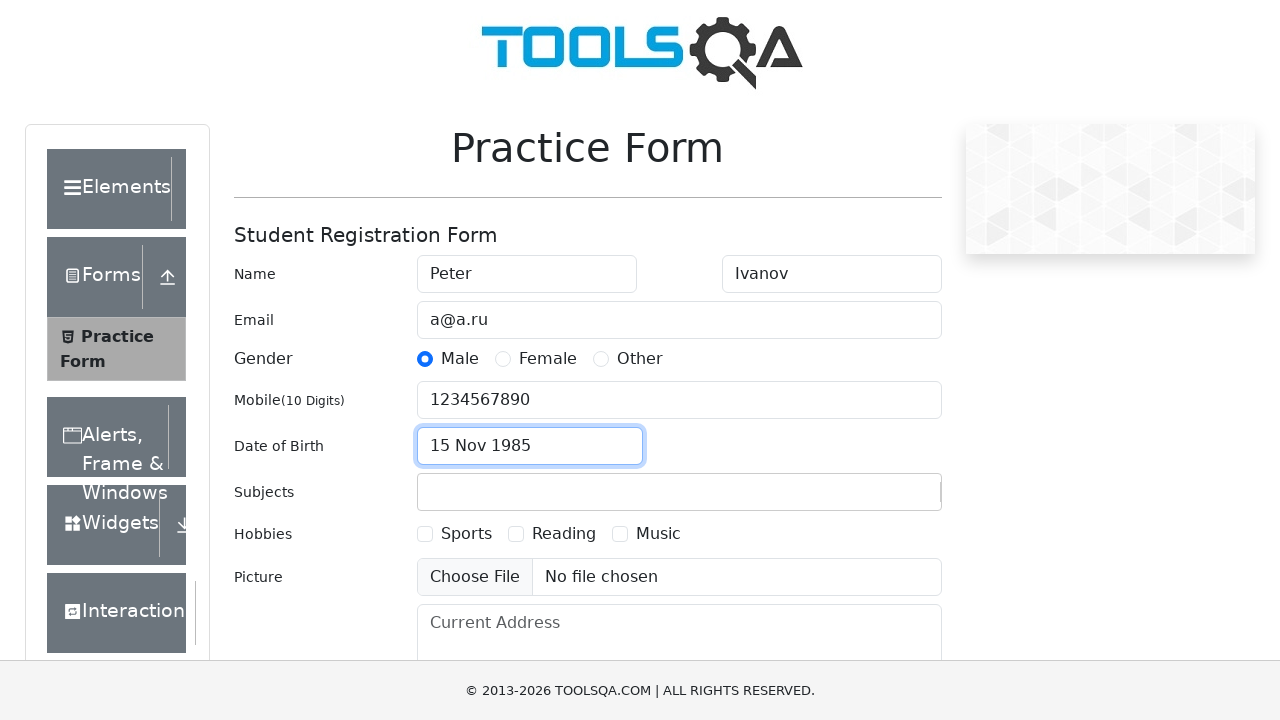

Filled subjects input with 'Maths' on #subjectsInput
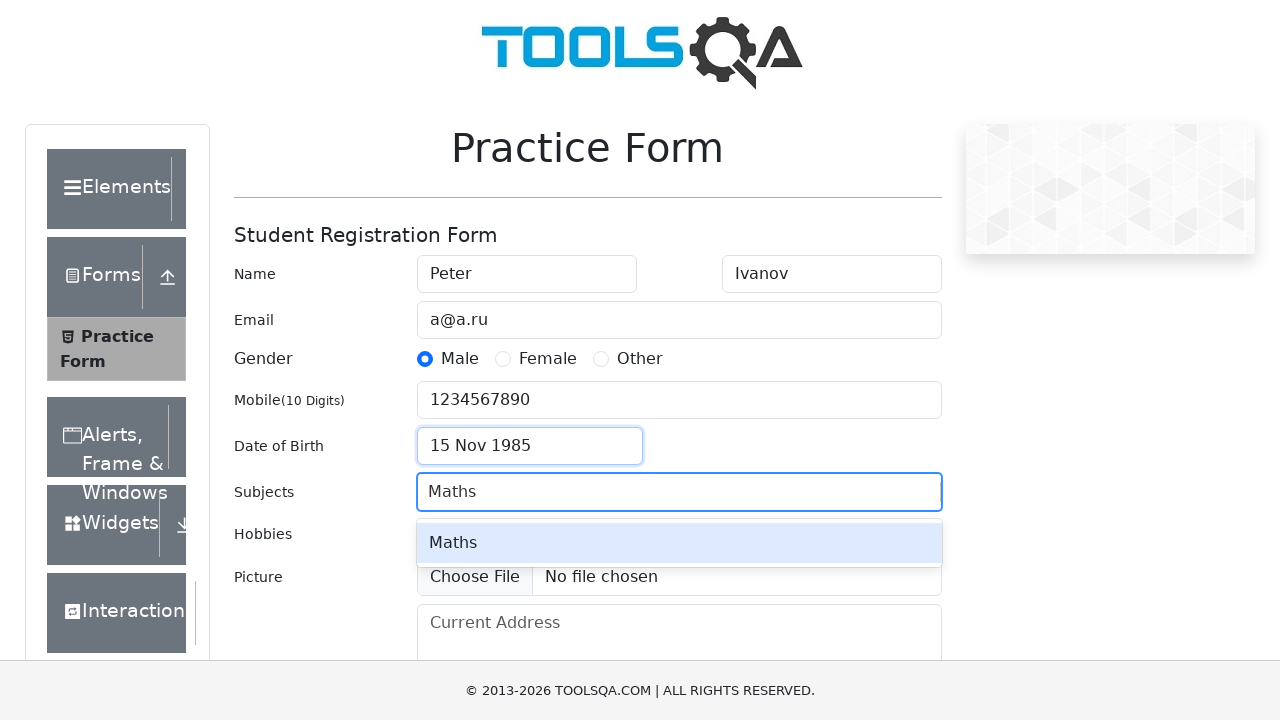

Selected Maths from subjects dropdown at (679, 543) on #react-select-2-option-0
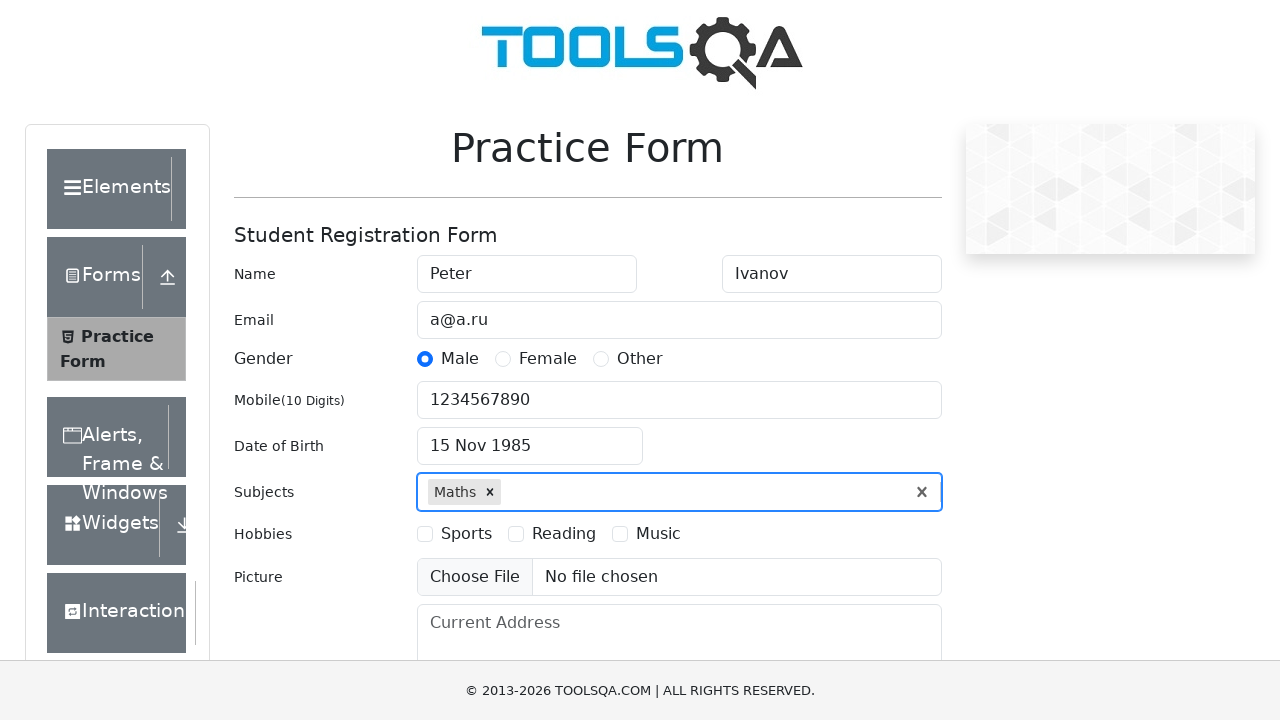

Selected Sports hobby checkbox at (466, 534) on [for='hobbies-checkbox-1']
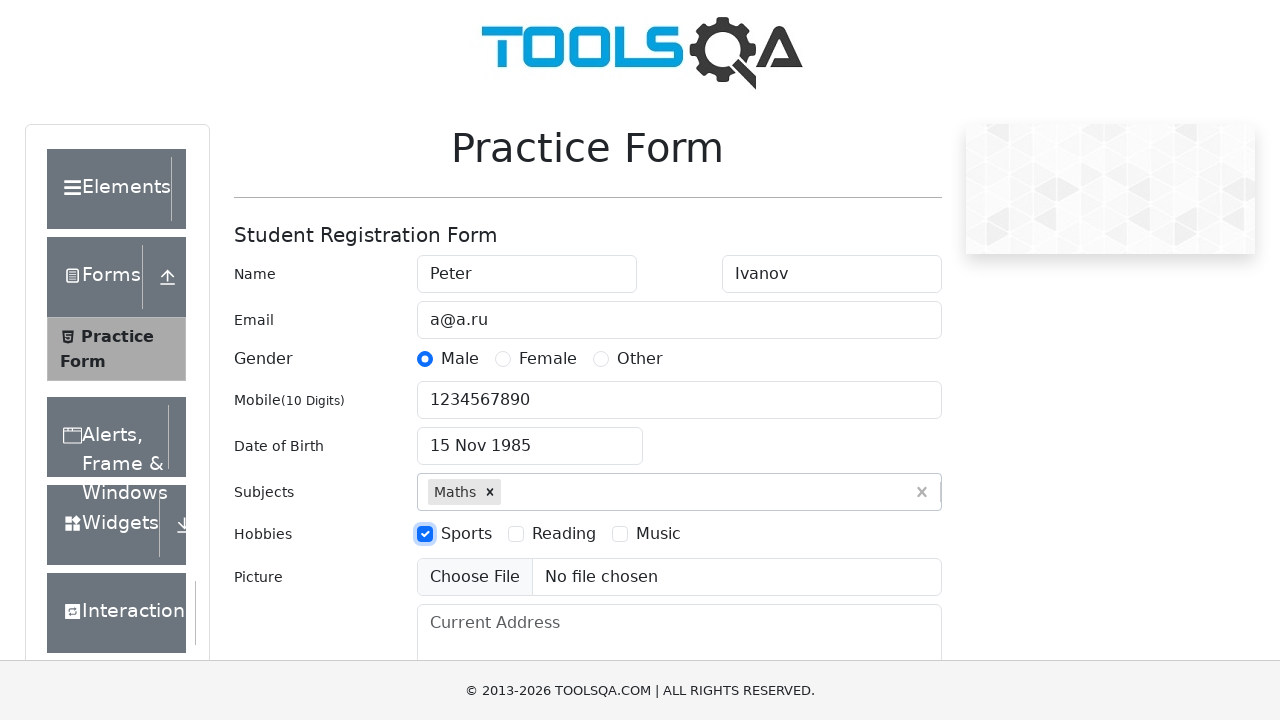

Filled current address with 'CA, San Francisco, 17 avn, 1' on #currentAddress
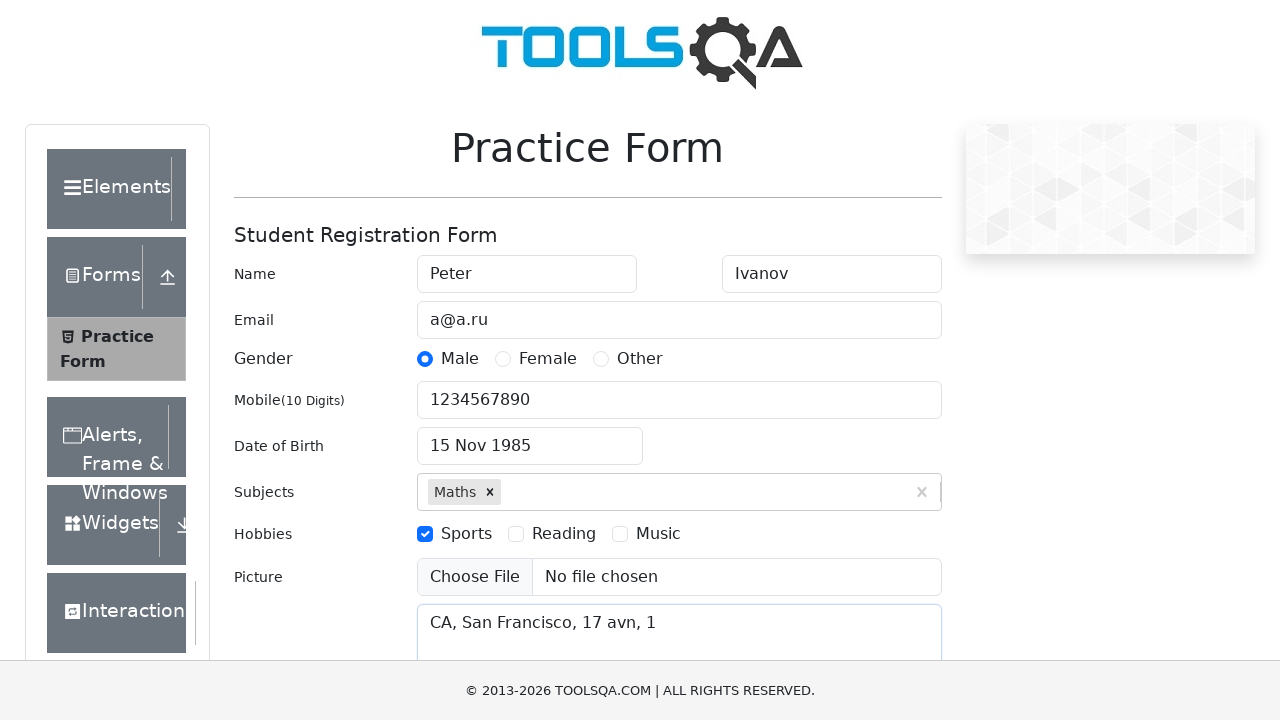

Filled state input with 'NCR' on #react-select-3-input
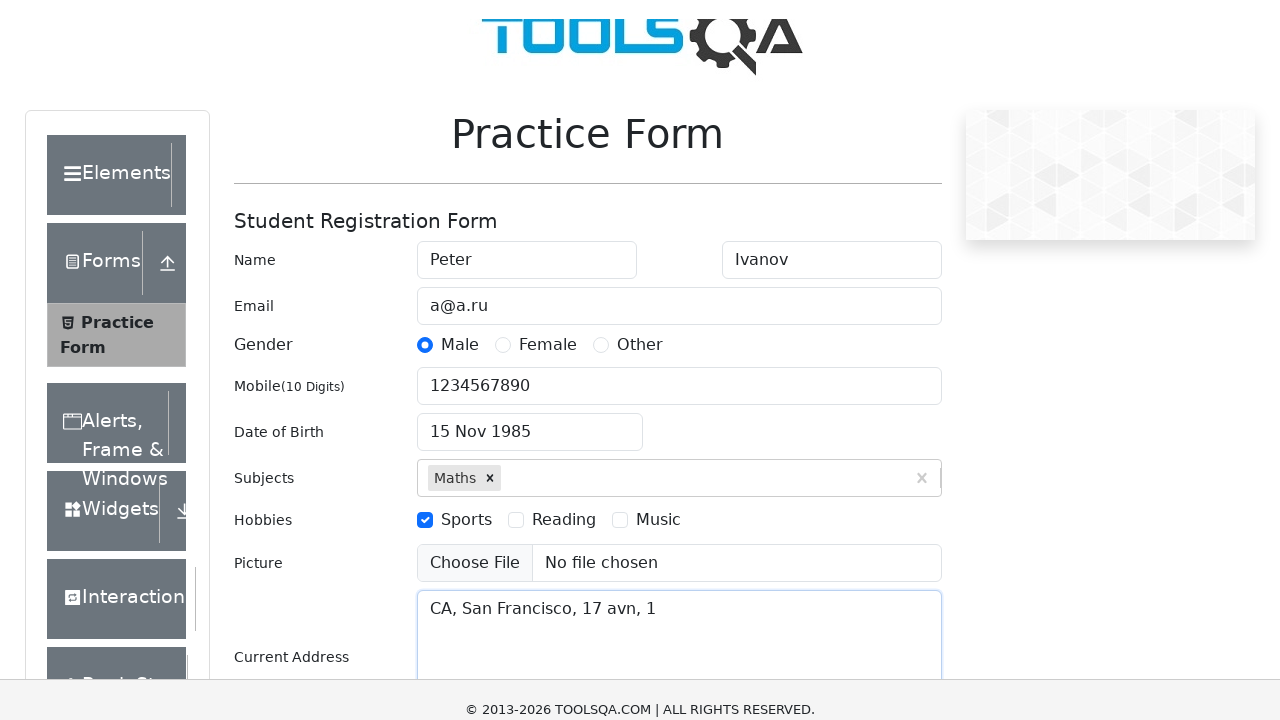

Selected NCR from state dropdown at (527, 688) on #react-select-3-option-0
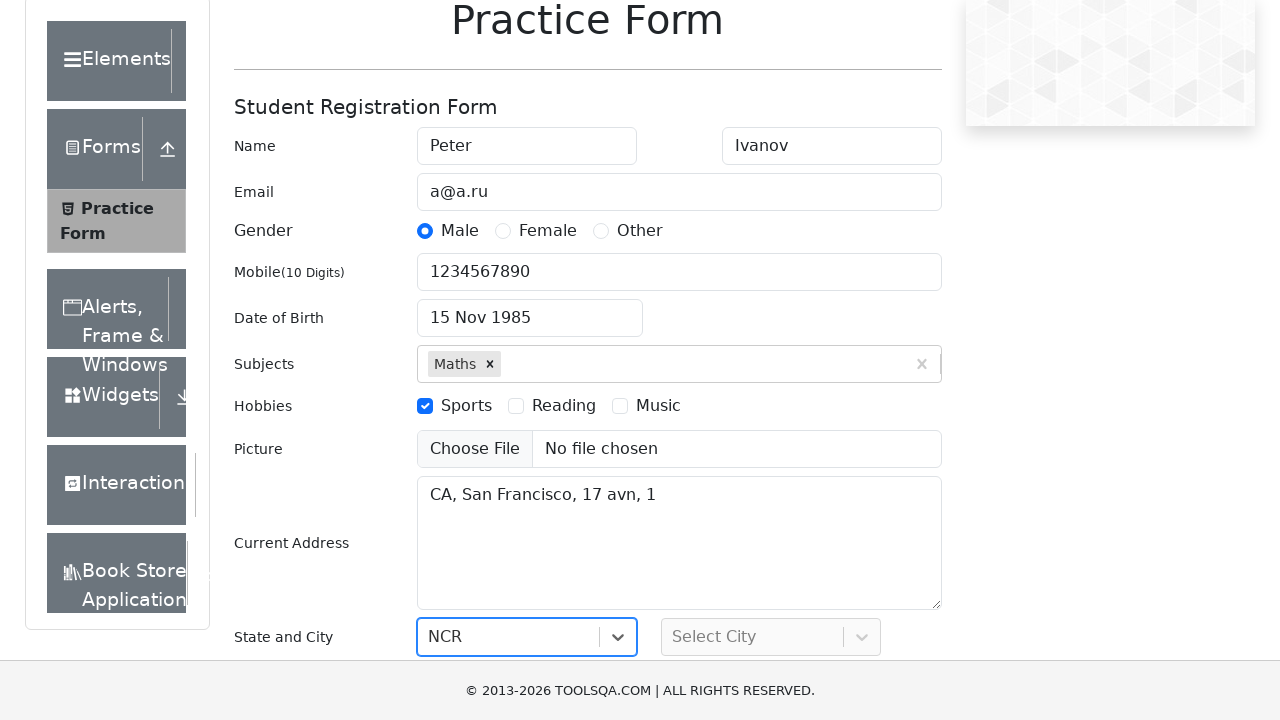

Filled city input with 'Delhi' on #react-select-4-input
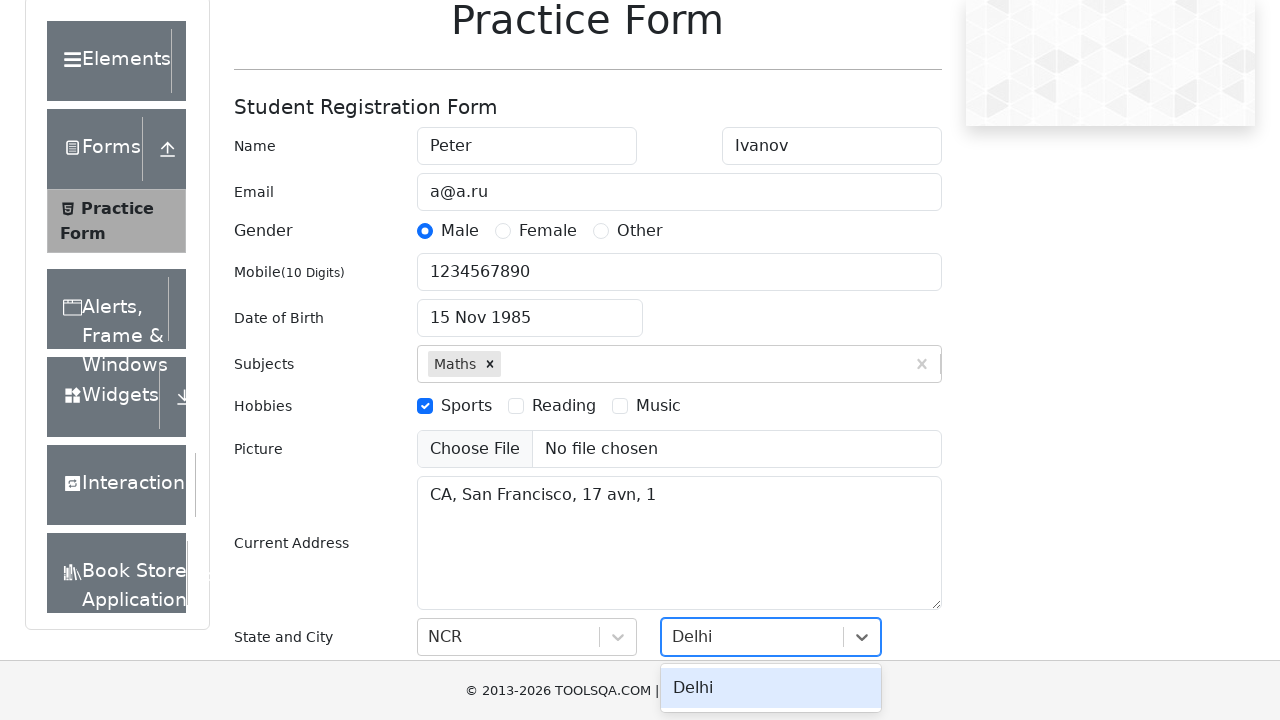

Selected Delhi from city dropdown at (771, 688) on #react-select-4-option-0
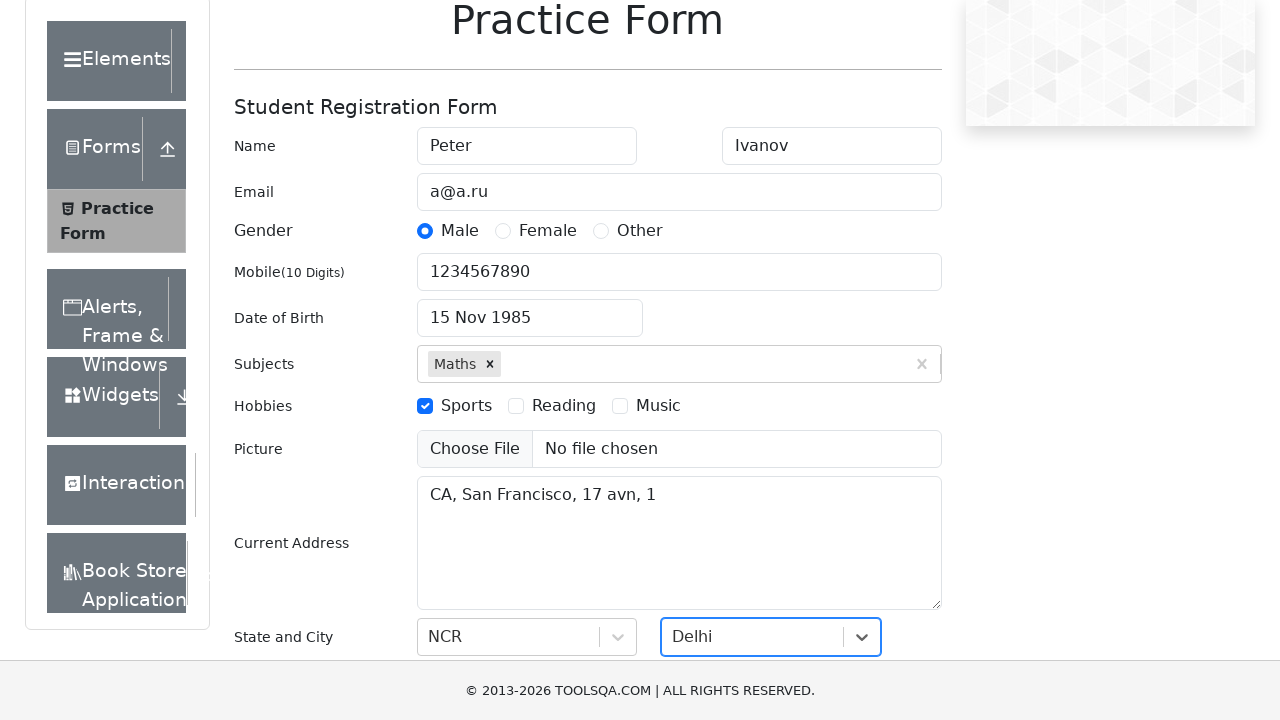

Clicked submit button to submit the registration form at (885, 499) on #submit
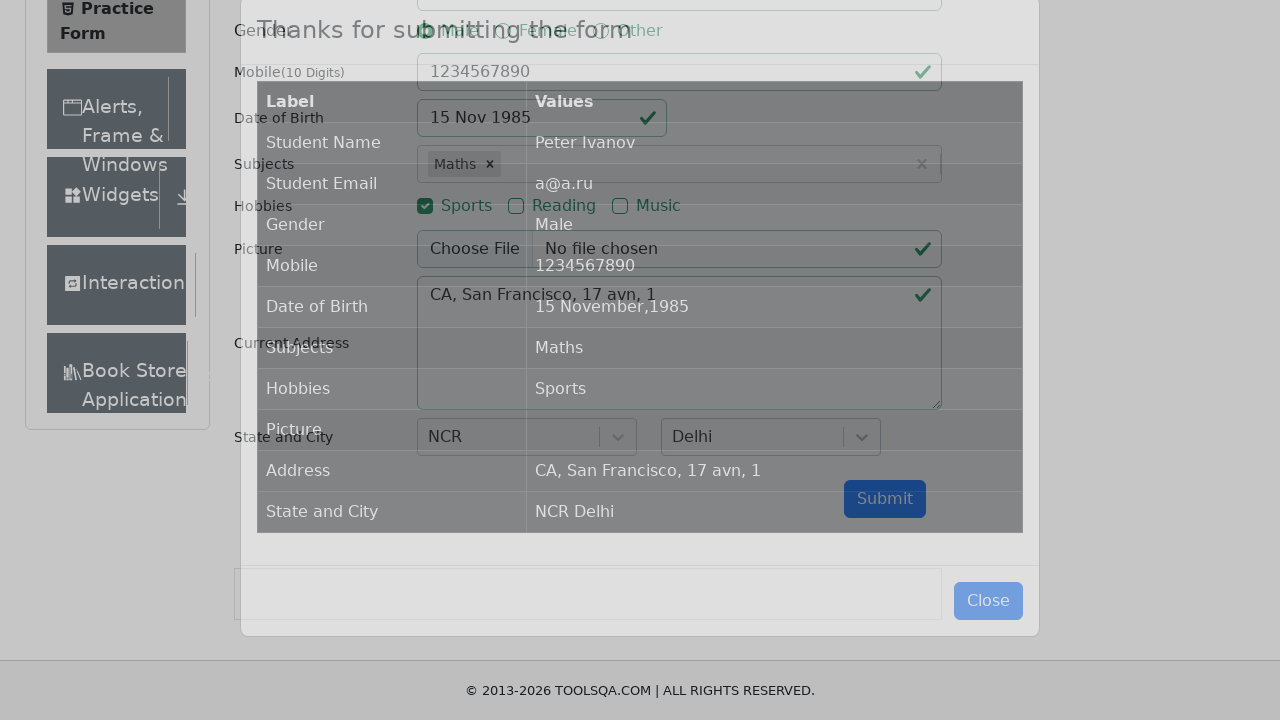

Verified form submission successful - results table loaded
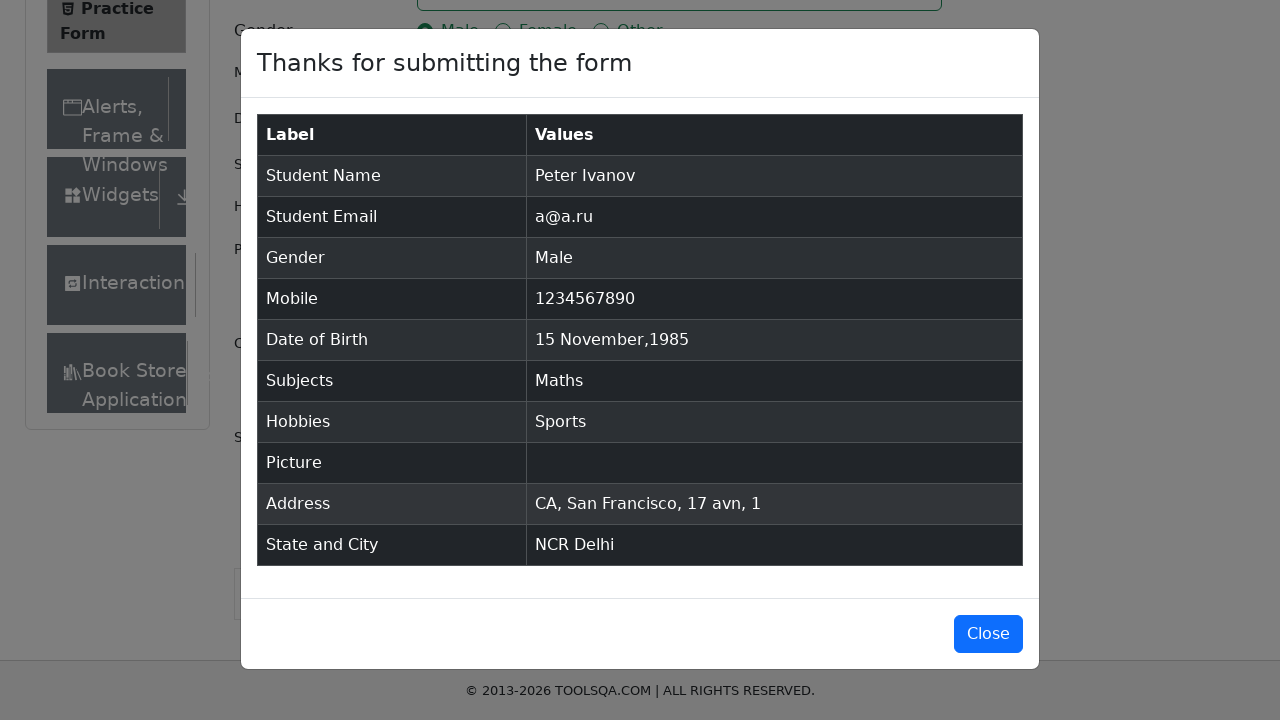

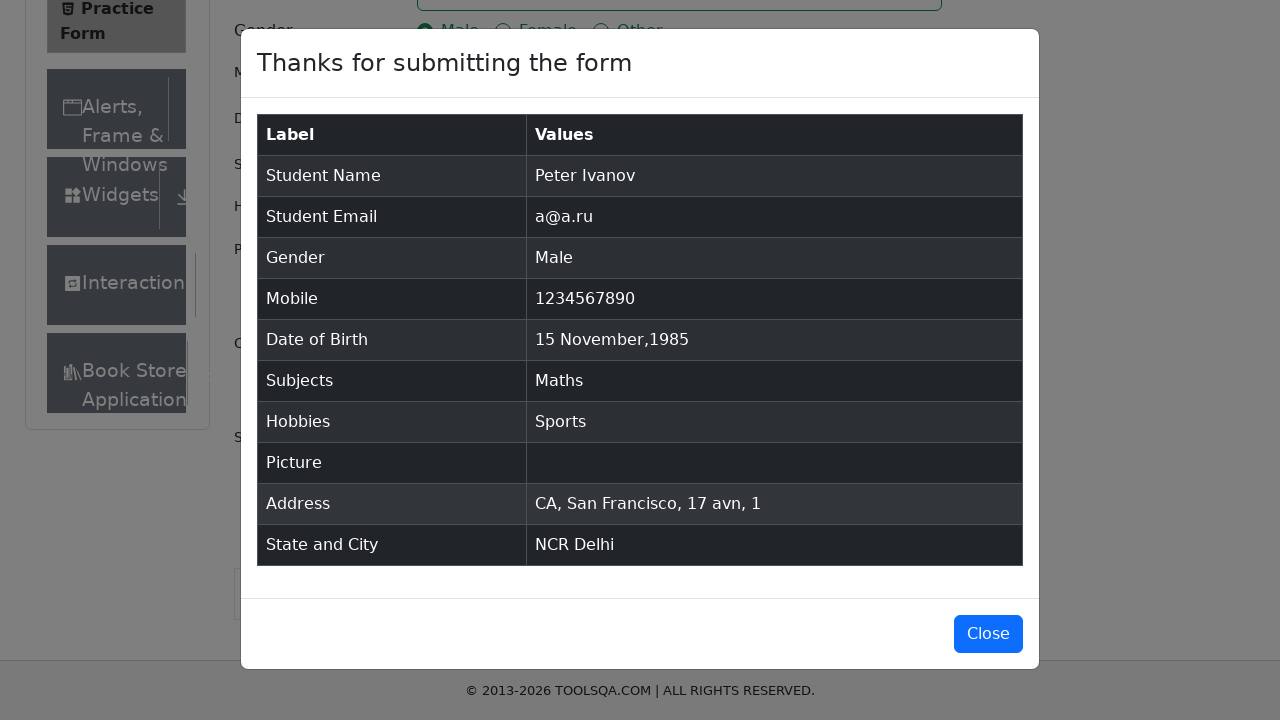